Tests window switching by opening a new window, interacting with it, and switching back

Starting URL: https://codenboxautomationlab.com/practice/

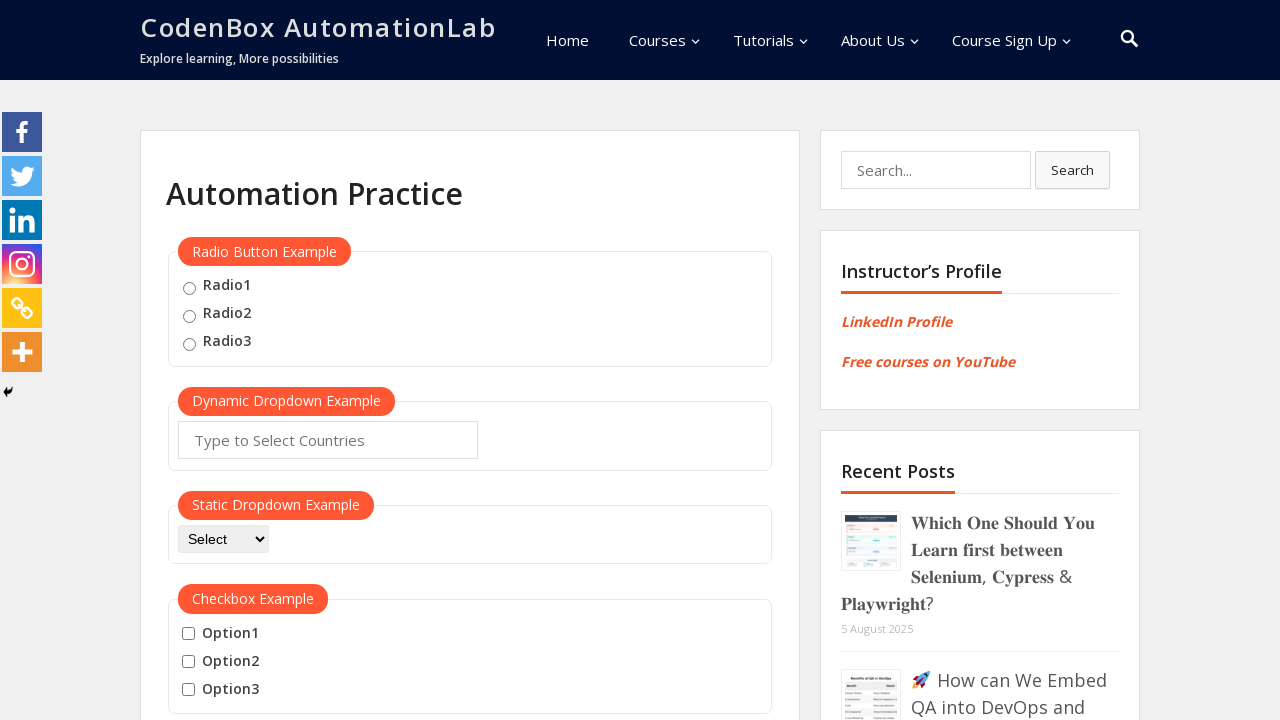

Clicked button to open new window at (237, 360) on #openwindow
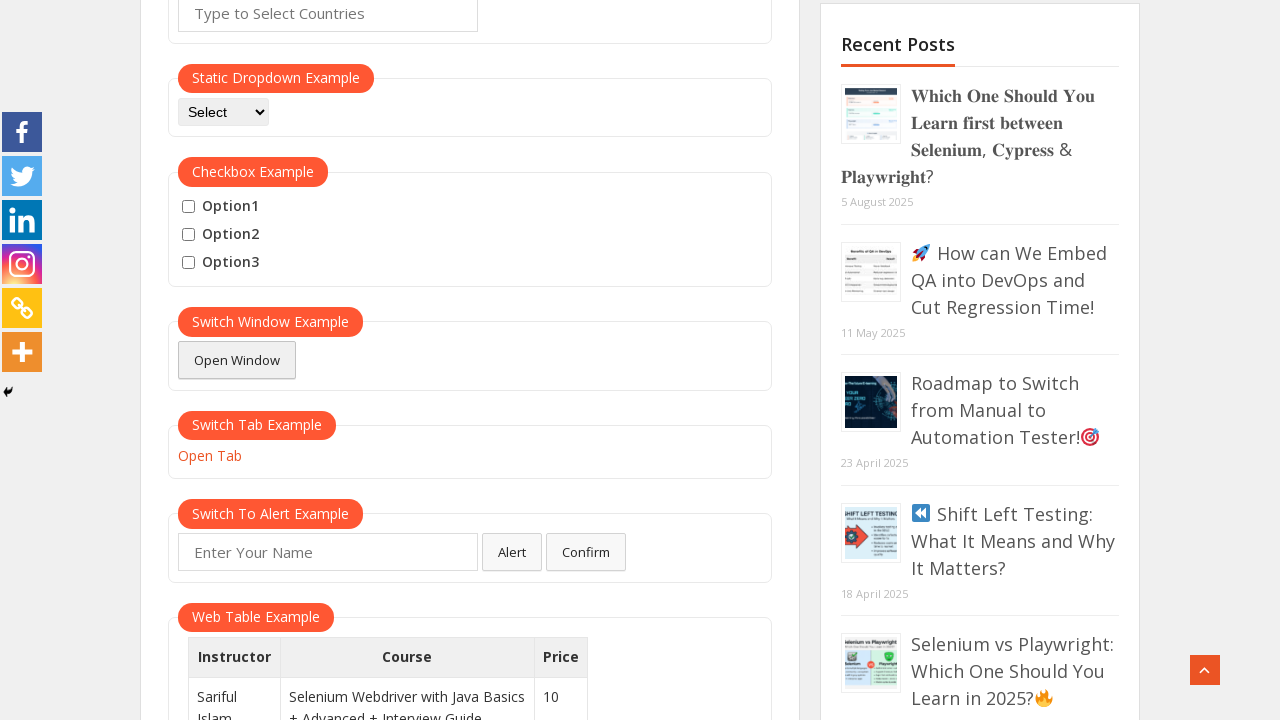

New window opened and captured
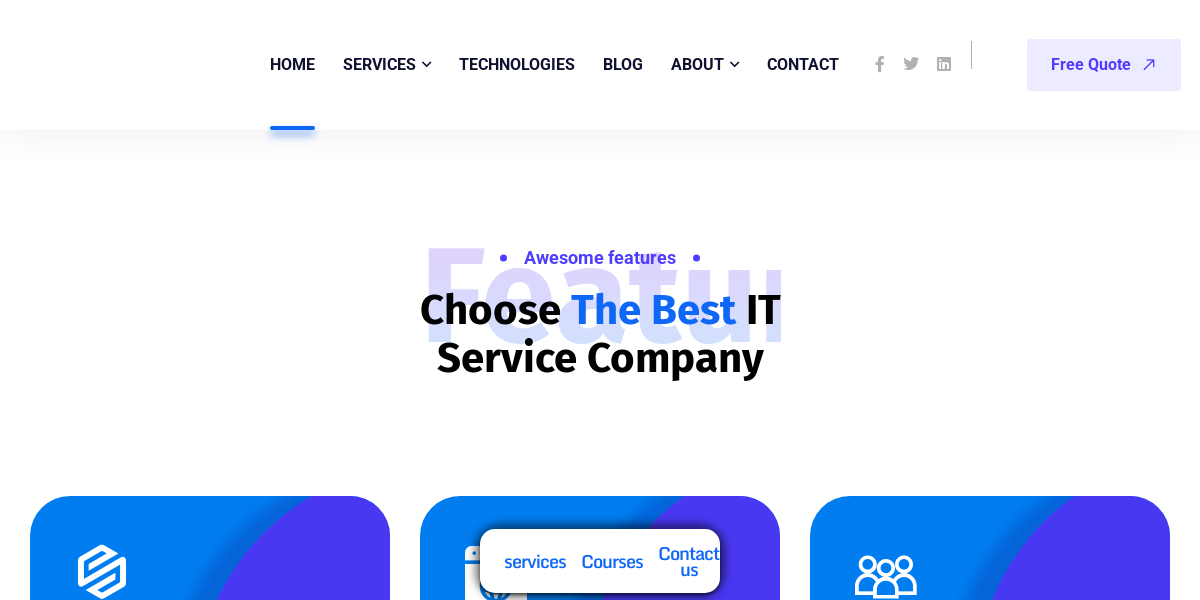

New window page fully loaded
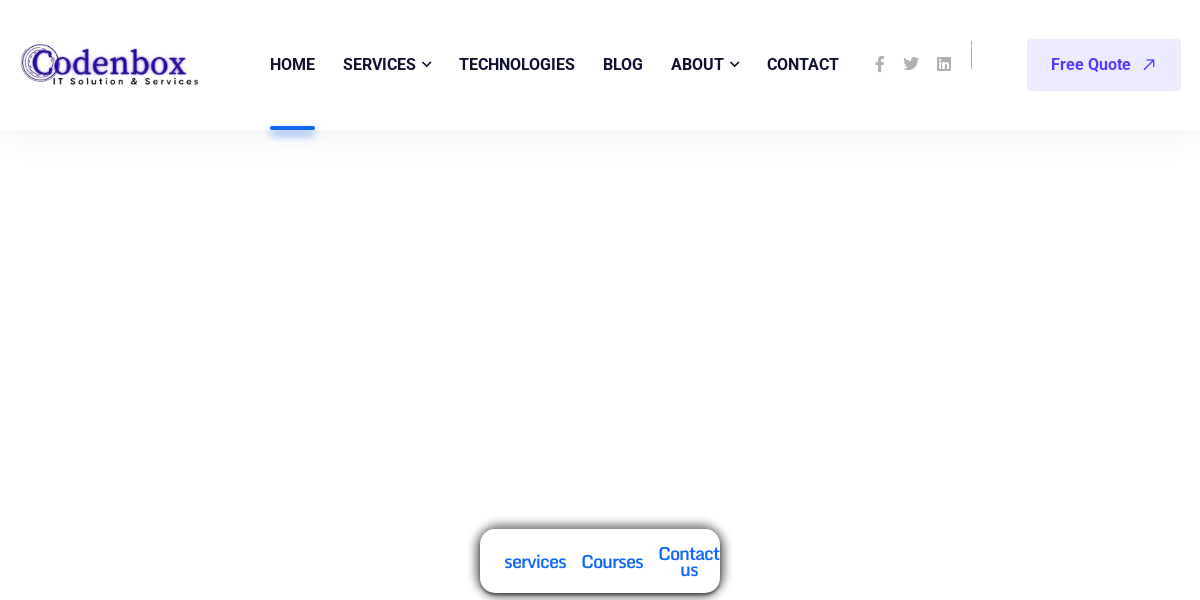

Clicked menu element in new window at (554, 65) on #menu-menu-landing
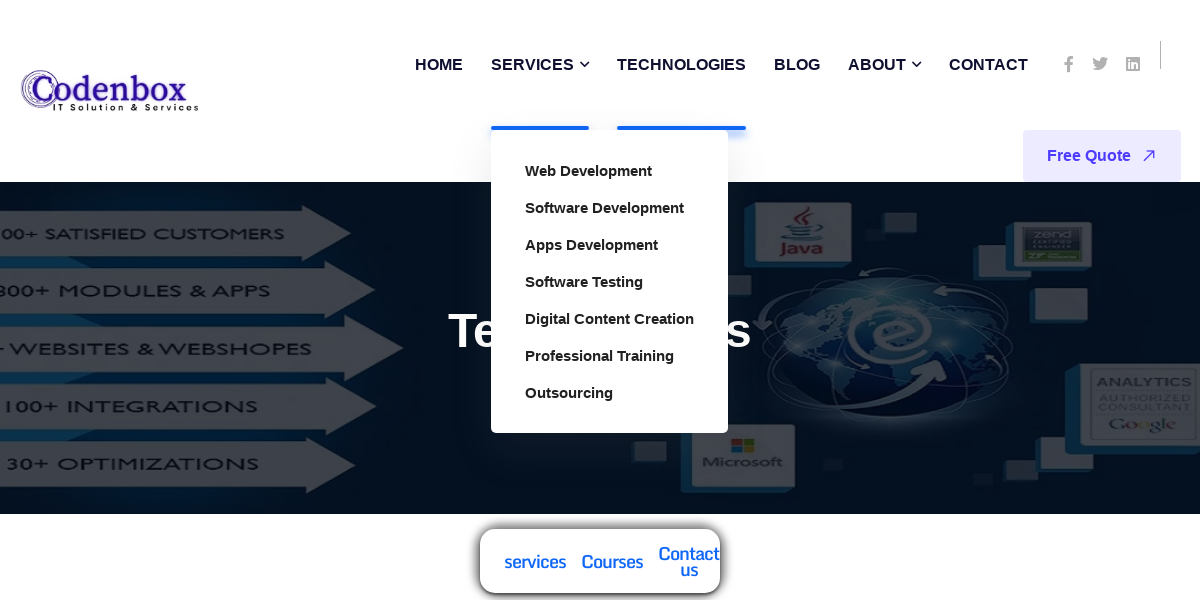

Switched back to original window
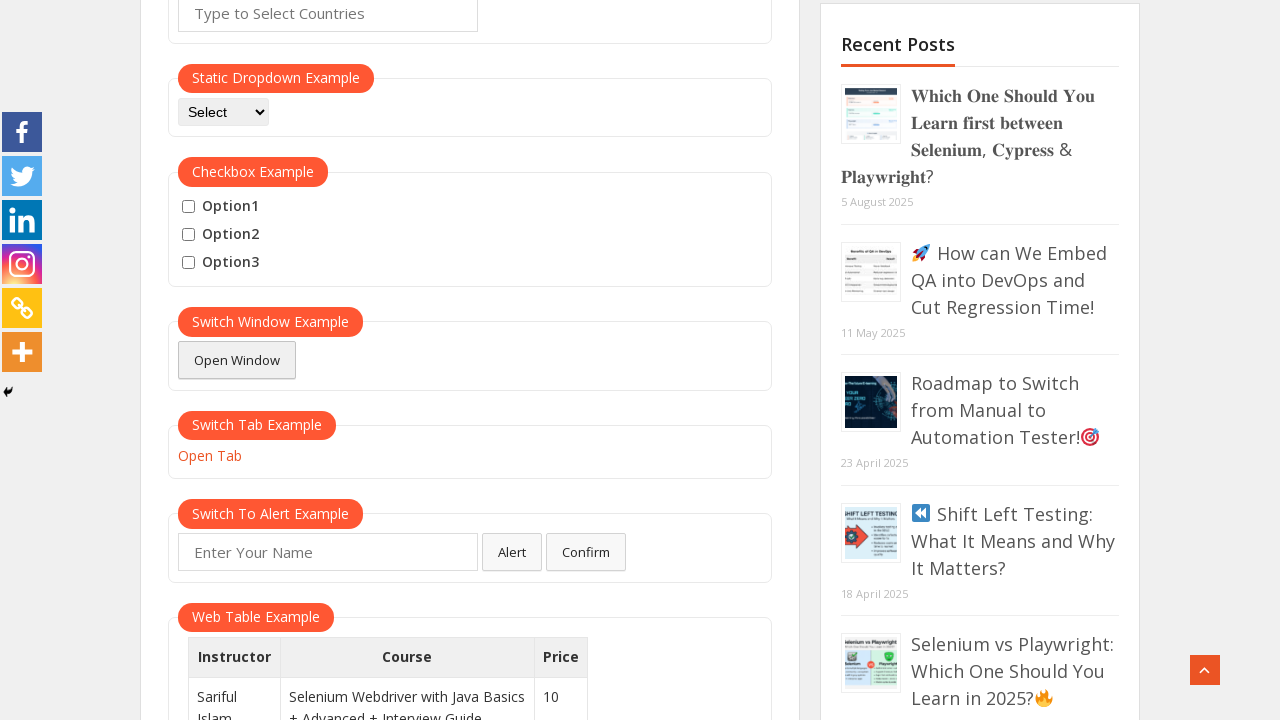

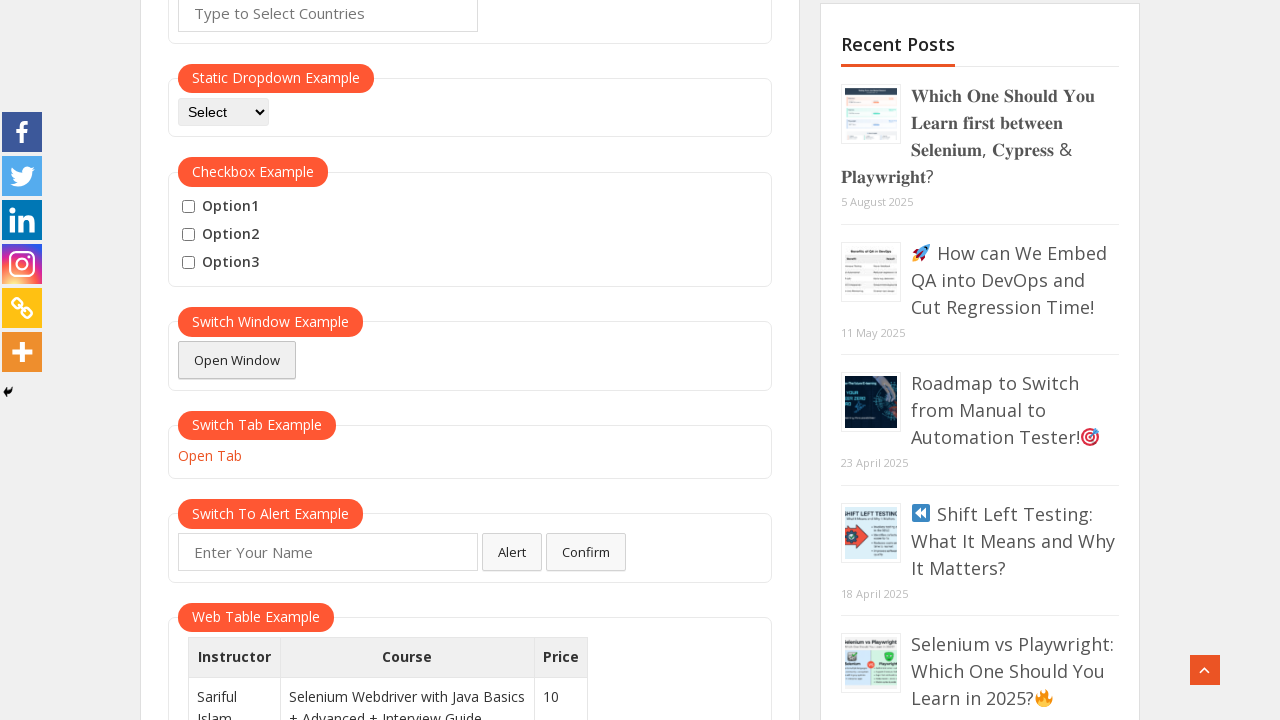